Tests pressing the tab key without targeting a specific element and verifies the page displays the correct key press feedback.

Starting URL: http://the-internet.herokuapp.com/key_presses

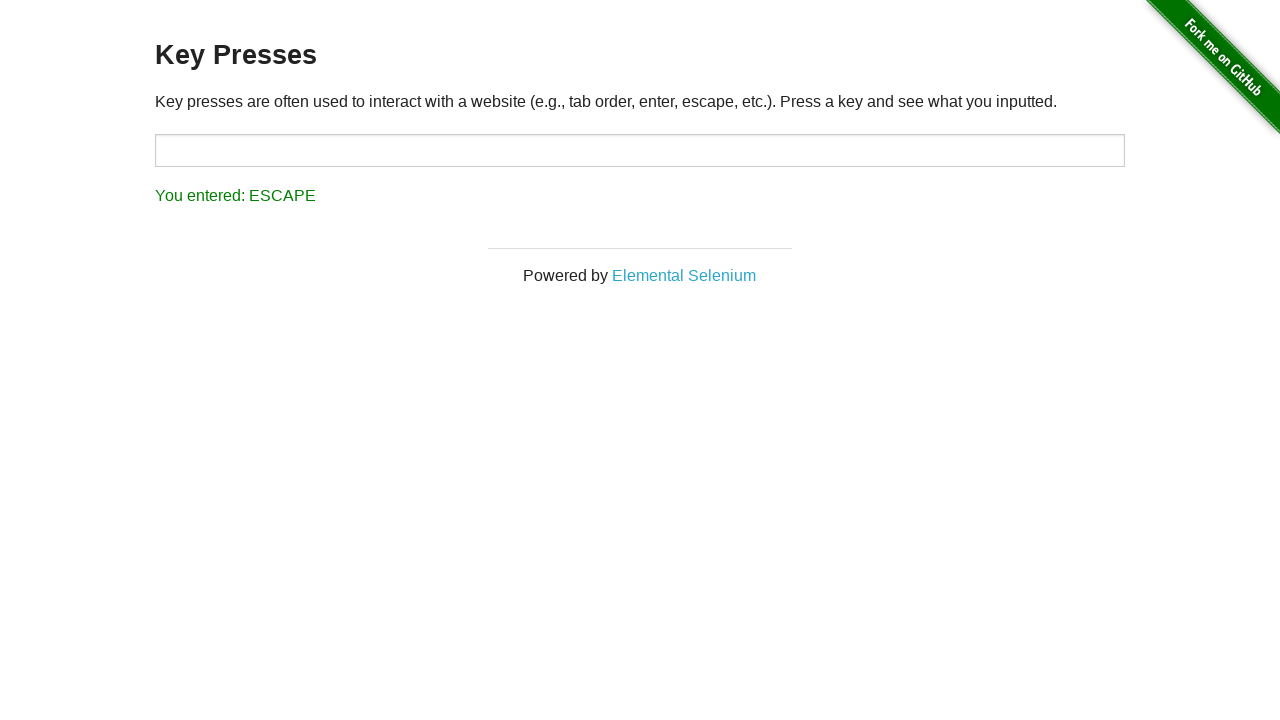

Navigated to key presses test page
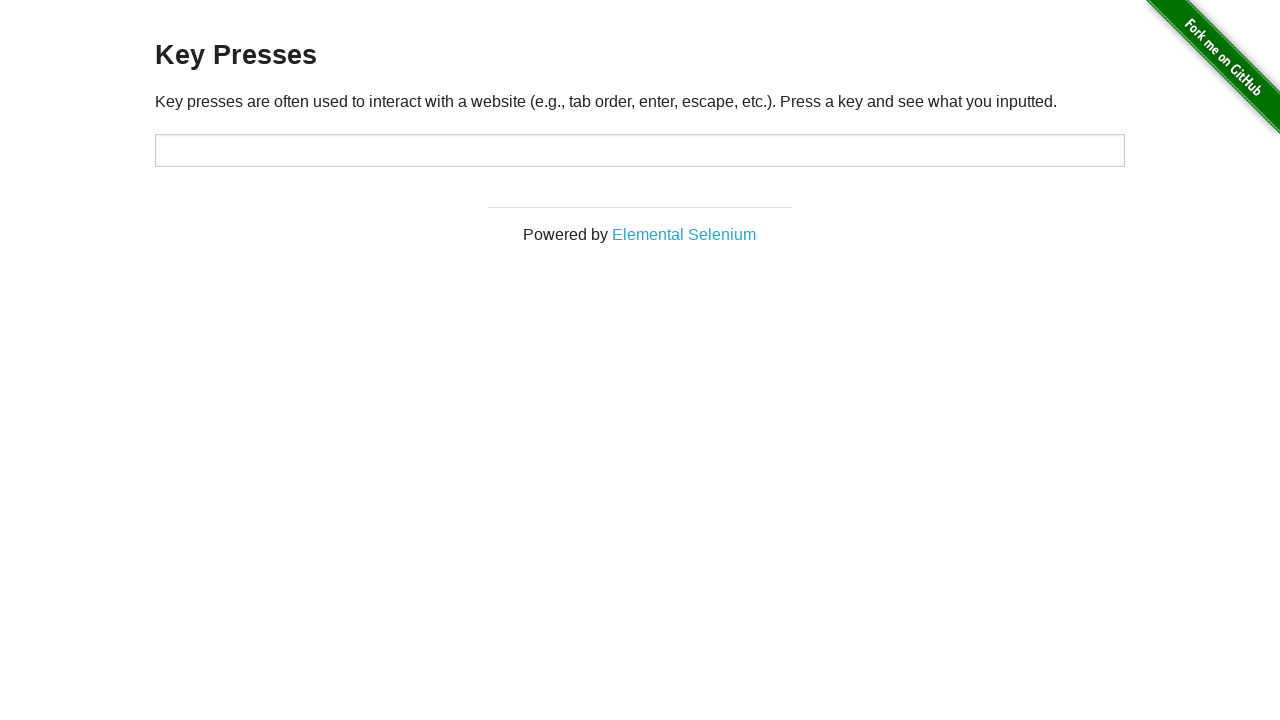

Pressed Tab key
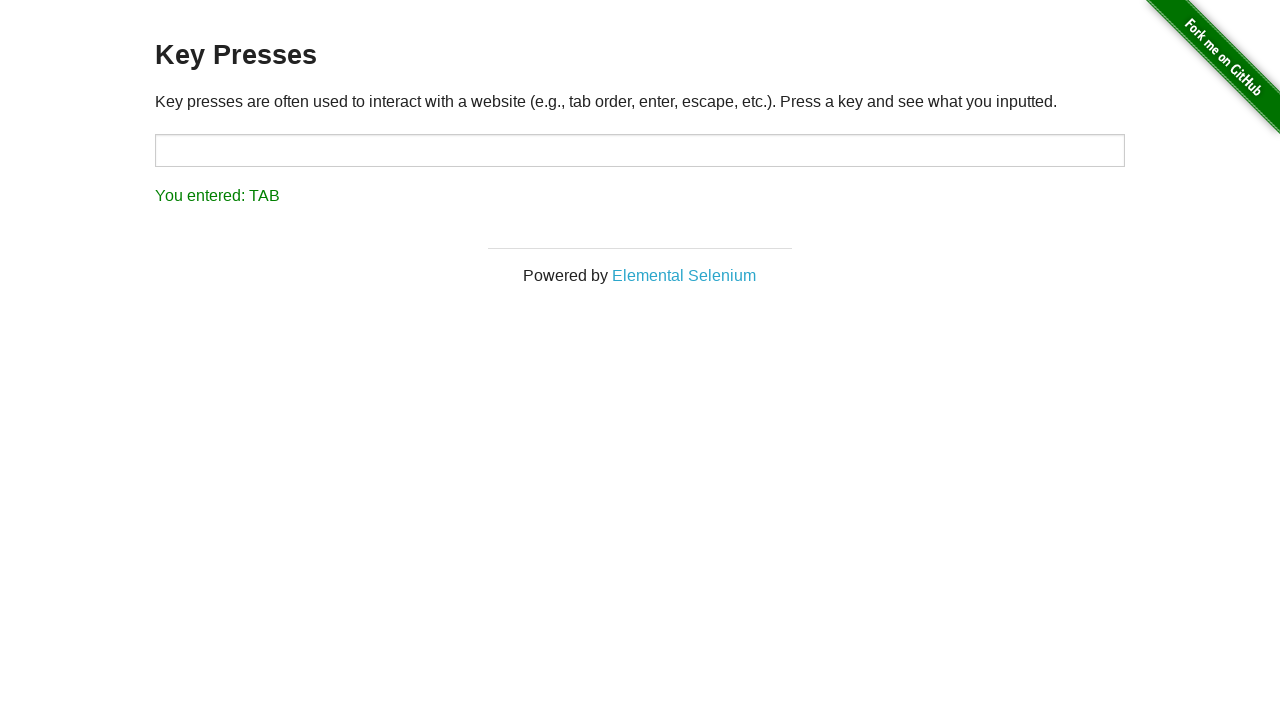

Result element appeared on page
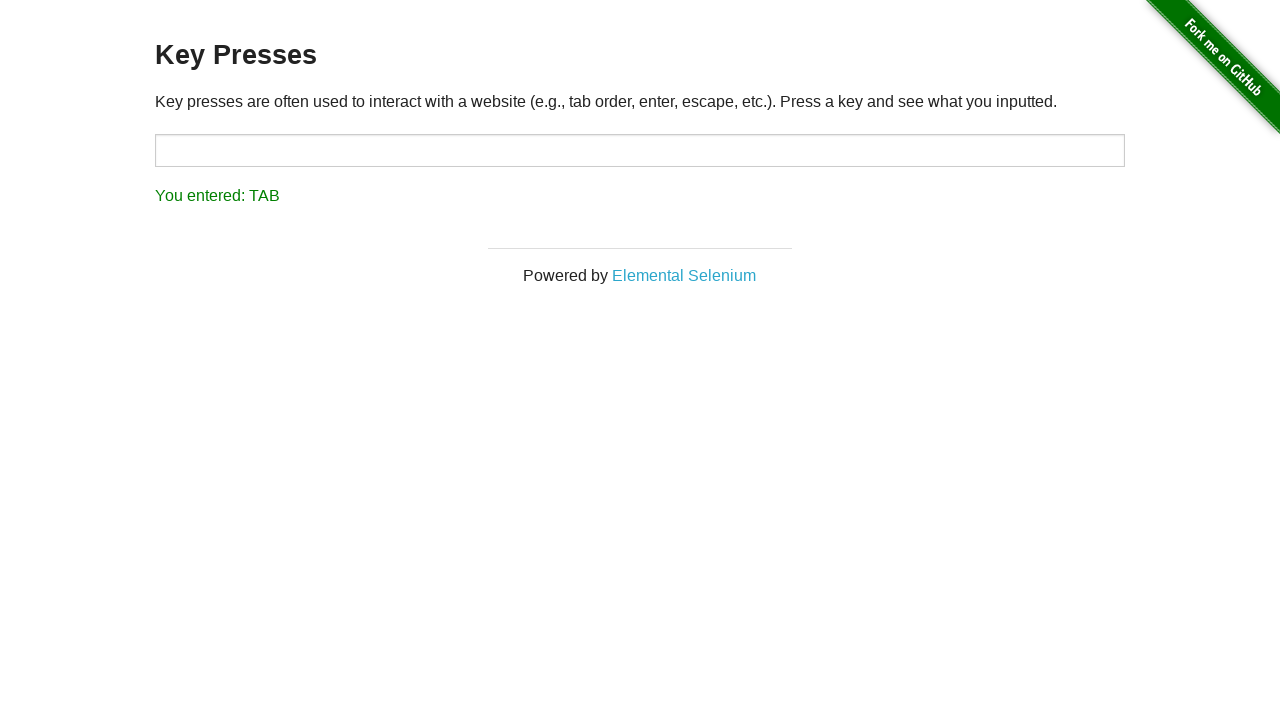

Retrieved result text content
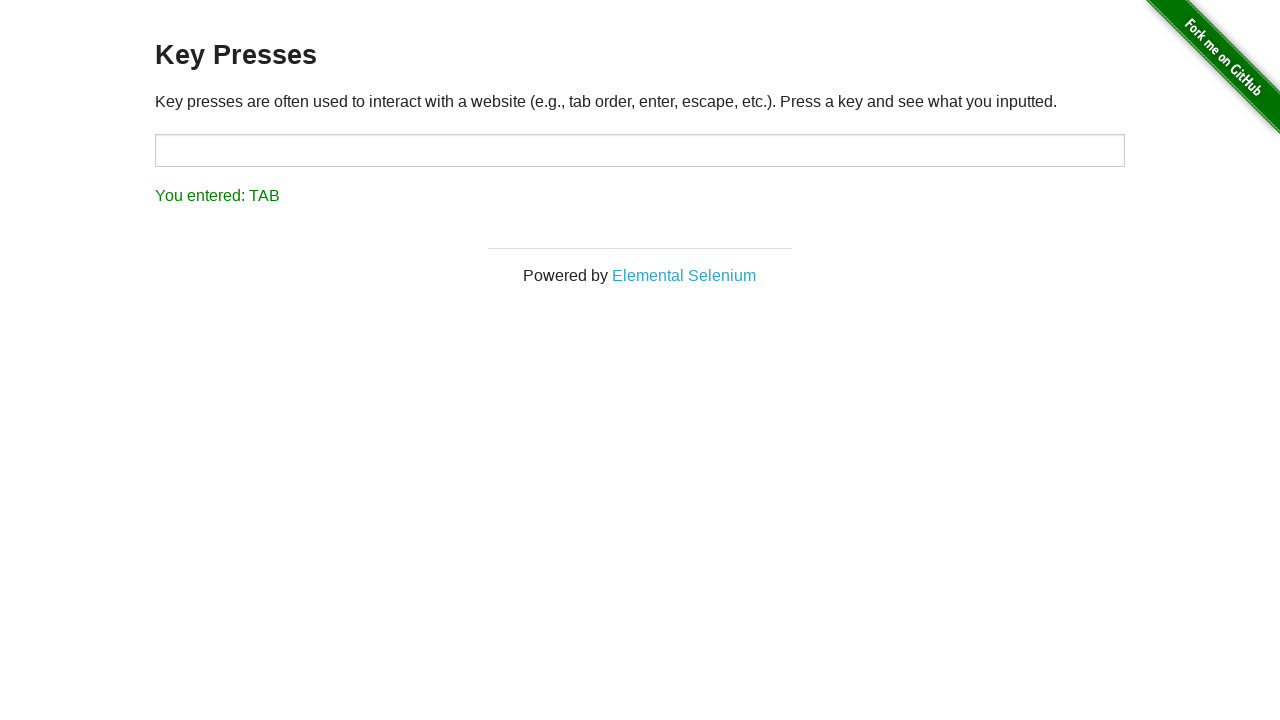

Verified result text is 'You entered: TAB'
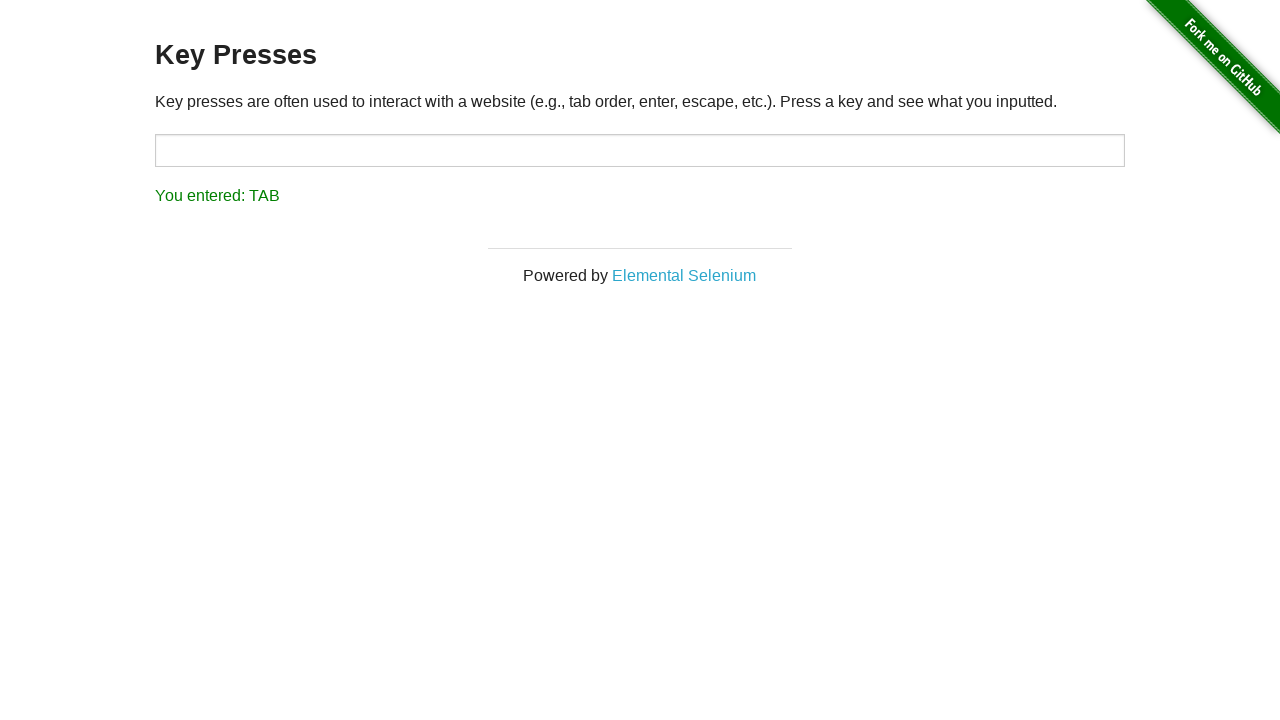

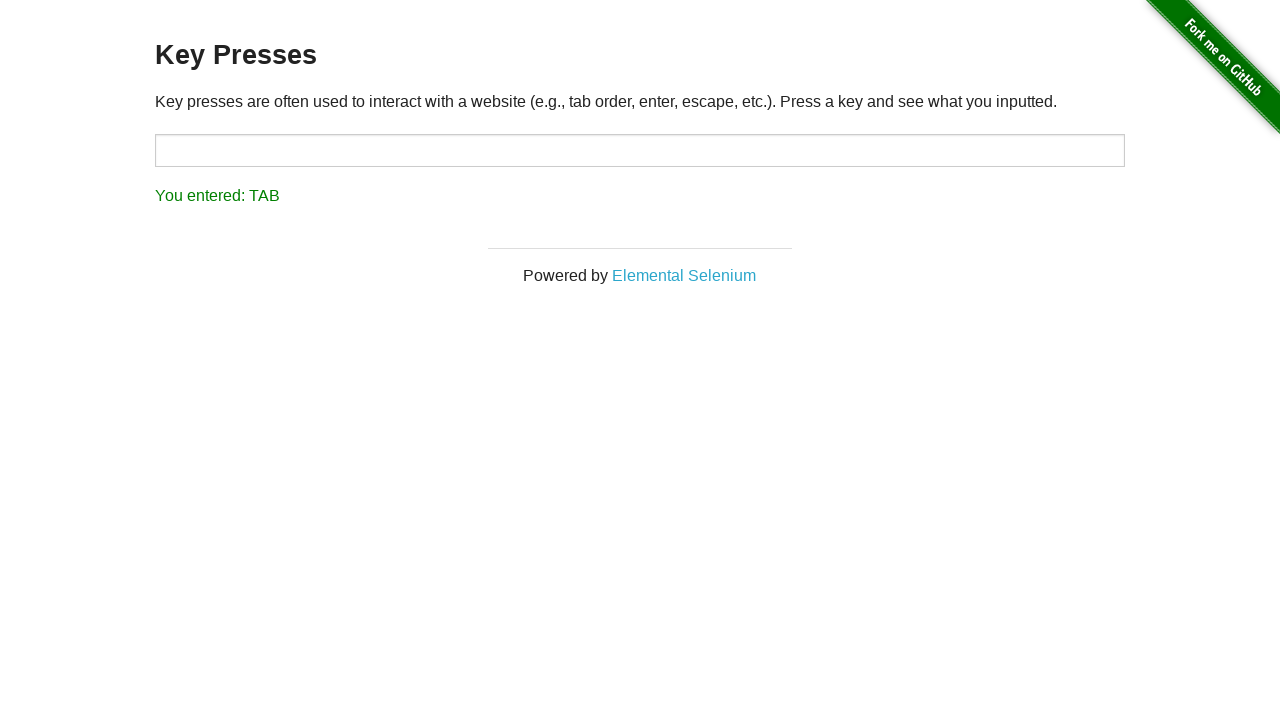